Tests the search functionality by searching for "Java" and verifying that no products are found

Starting URL: https://testotomasyonu.com

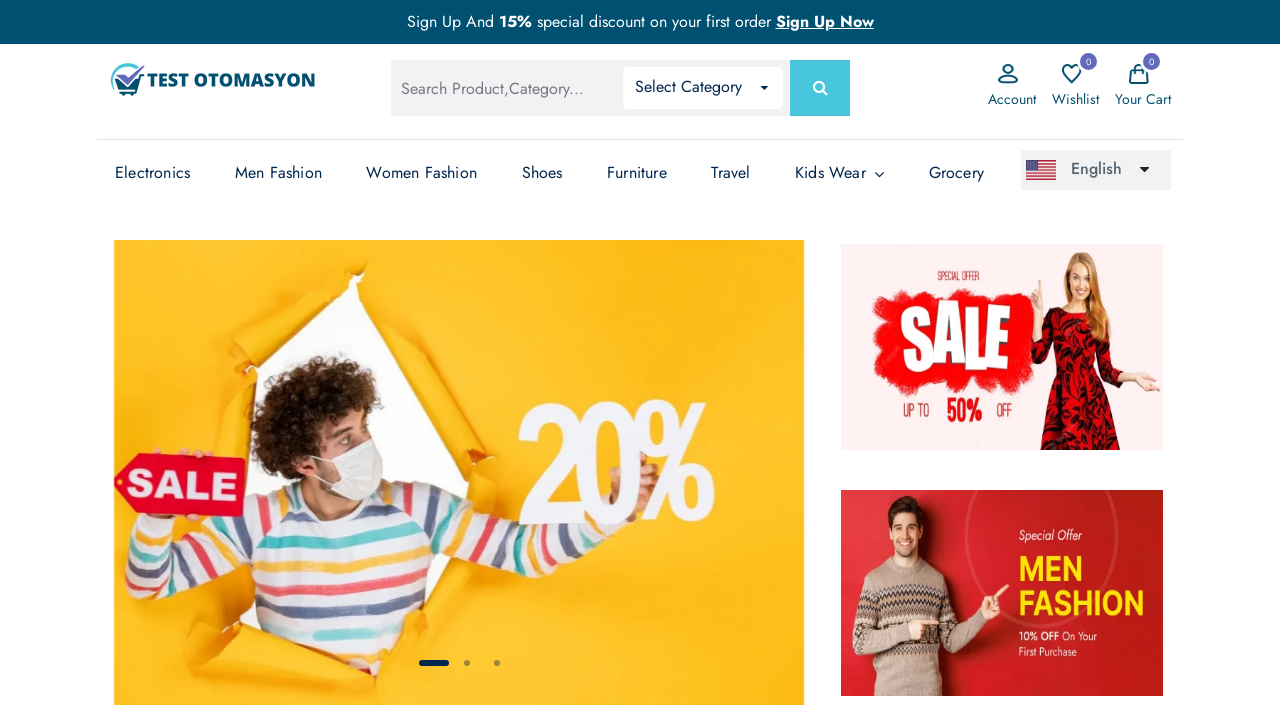

Filled search box with 'Java' on #global-search
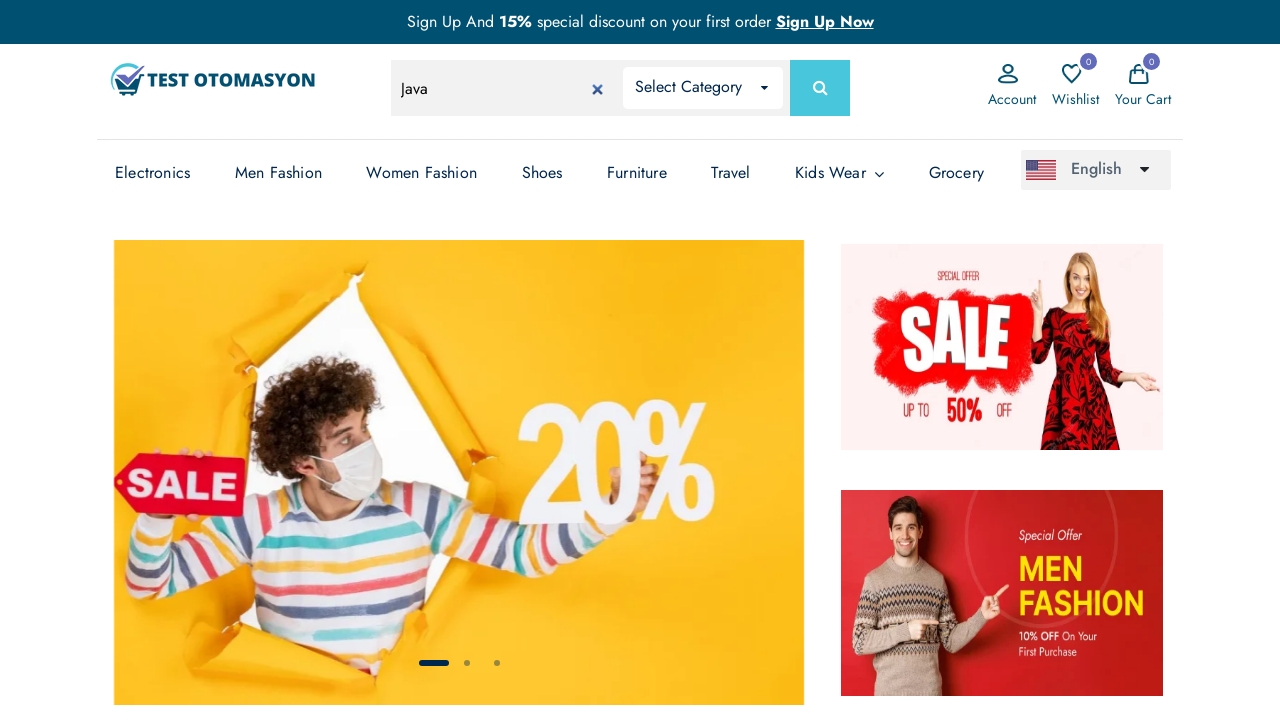

Pressed Enter to submit search on #global-search
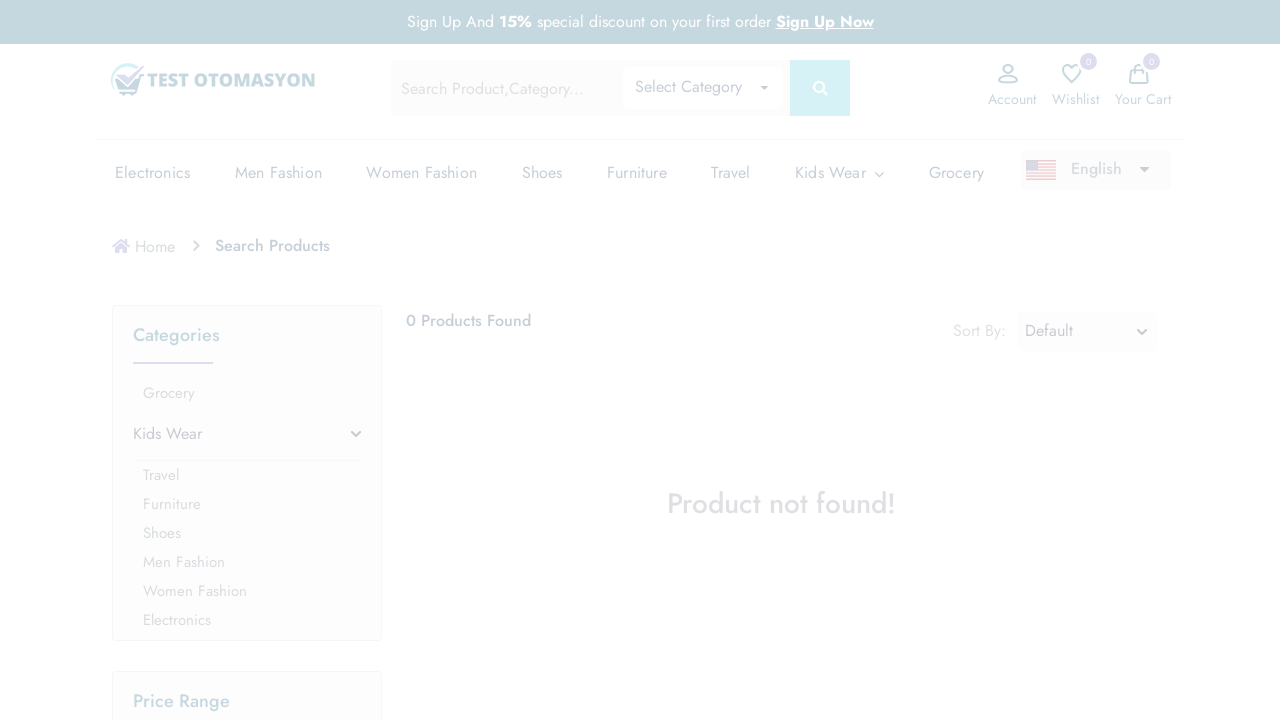

Waited for search results to load
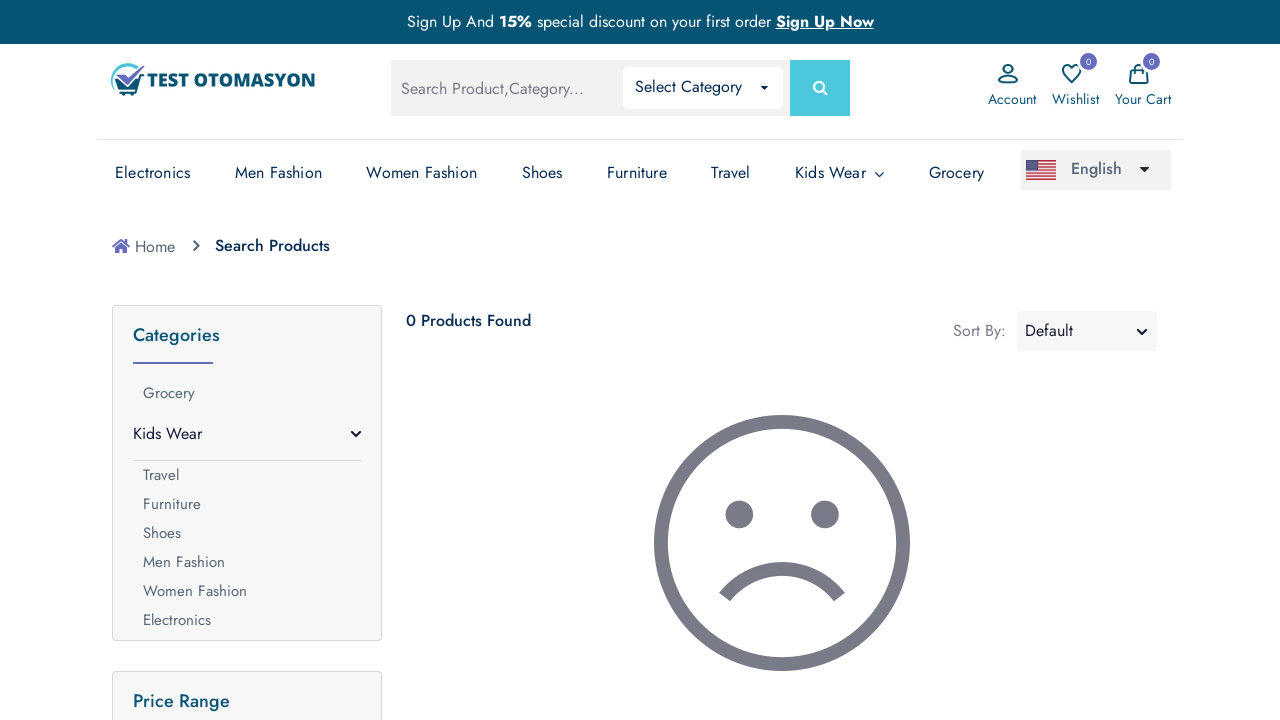

Retrieved product count text from search results
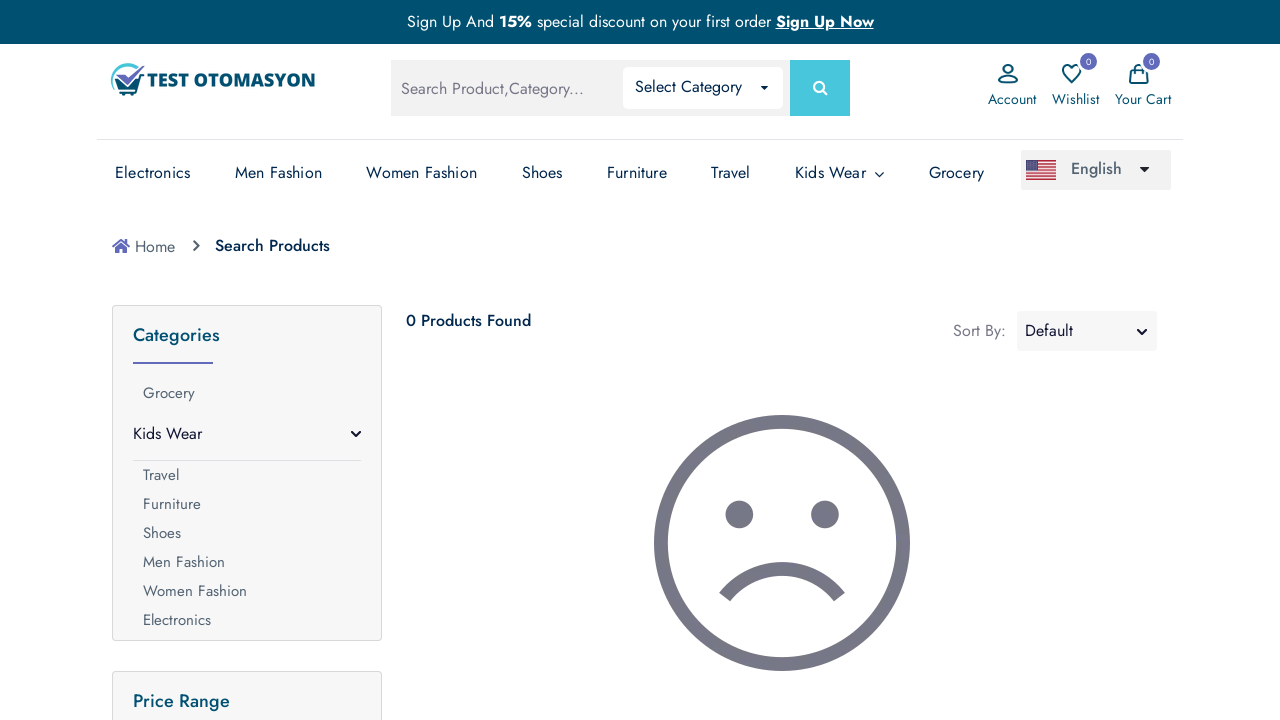

Verified that search for 'Java' returned '0 Products Found'
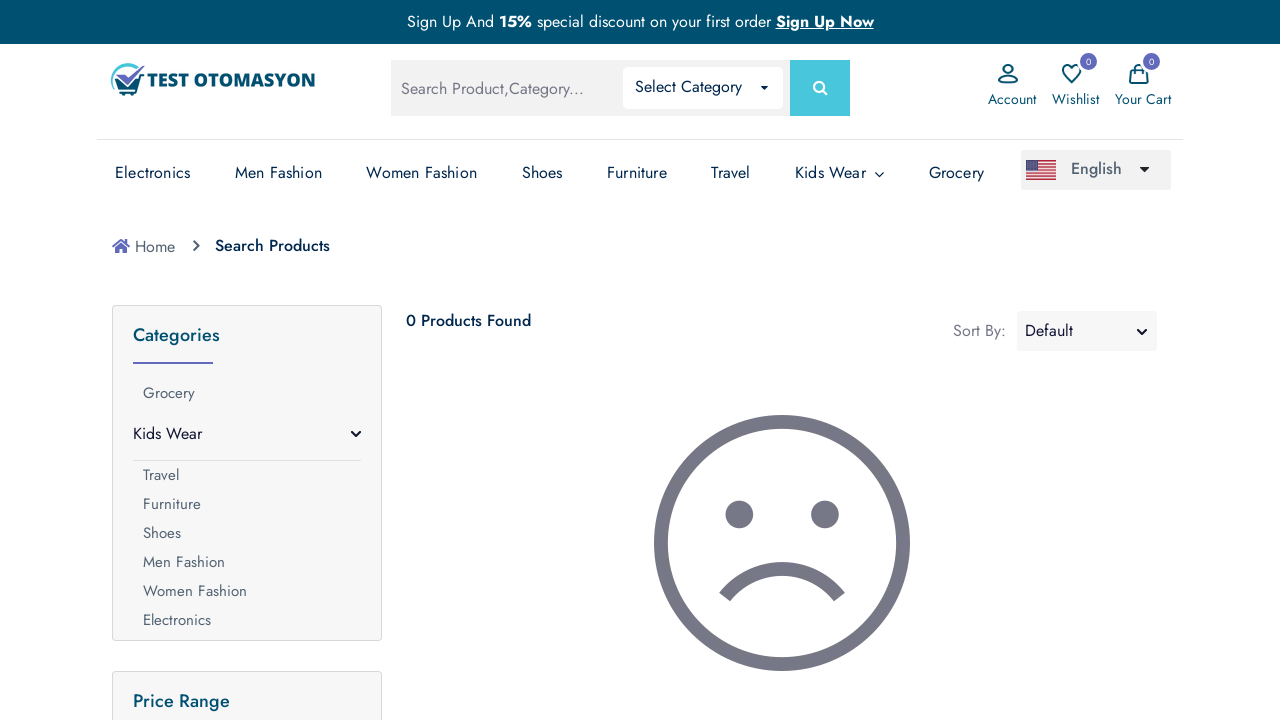

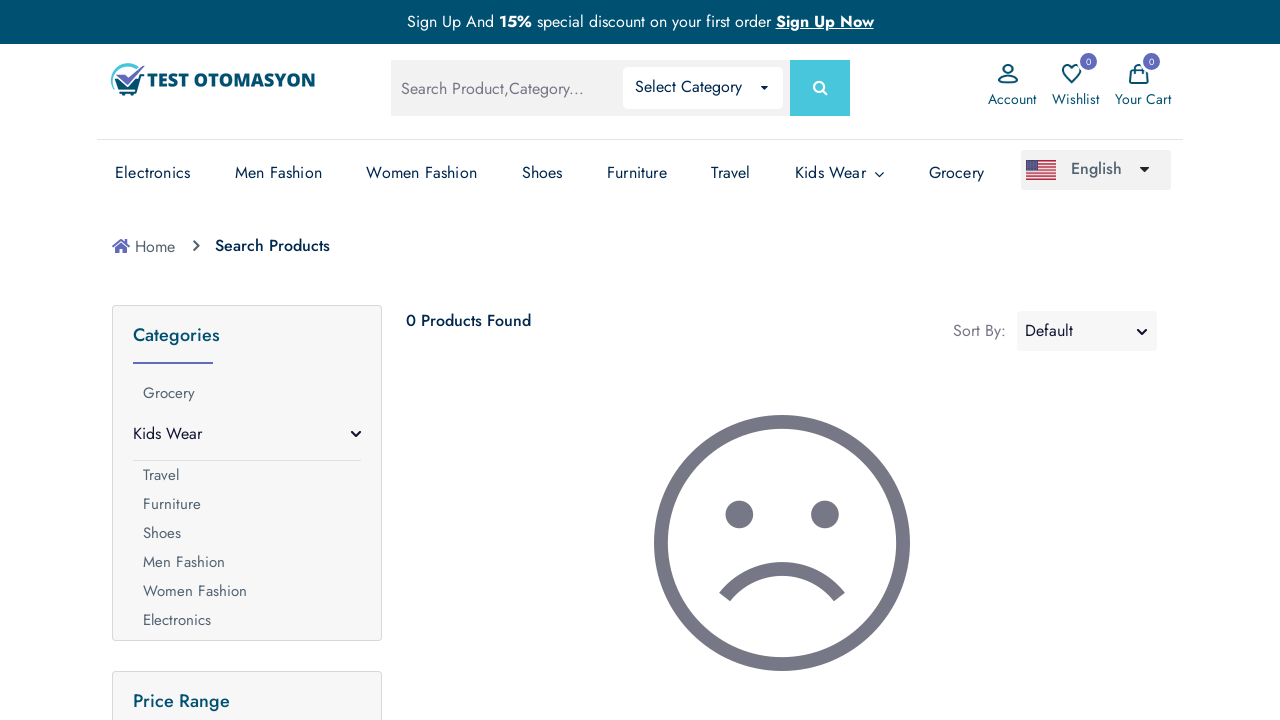